Tests dismissing a JavaScript confirm dialog by clicking a button to trigger the confirm and verifying the cancel result

Starting URL: https://automationfc.github.io/basic-form/index.html

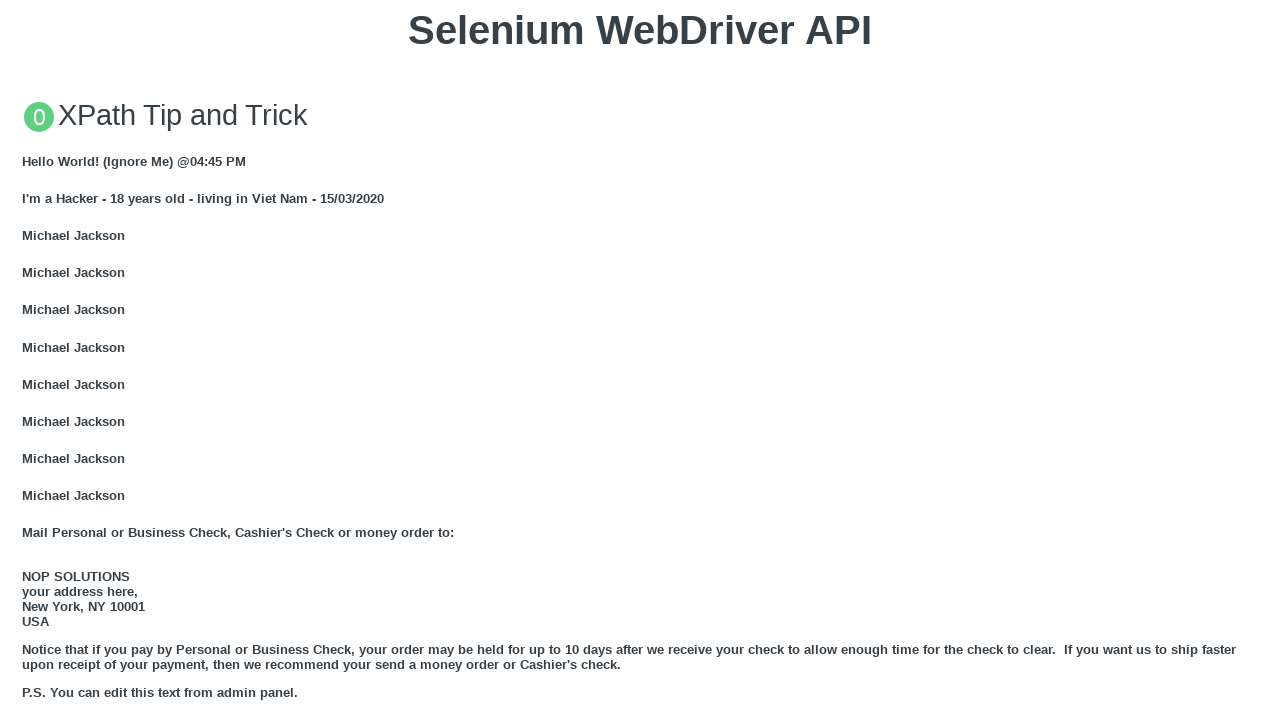

Clicked button to trigger JavaScript confirm dialog at (640, 360) on xpath=//button[text()='Click for JS Confirm']
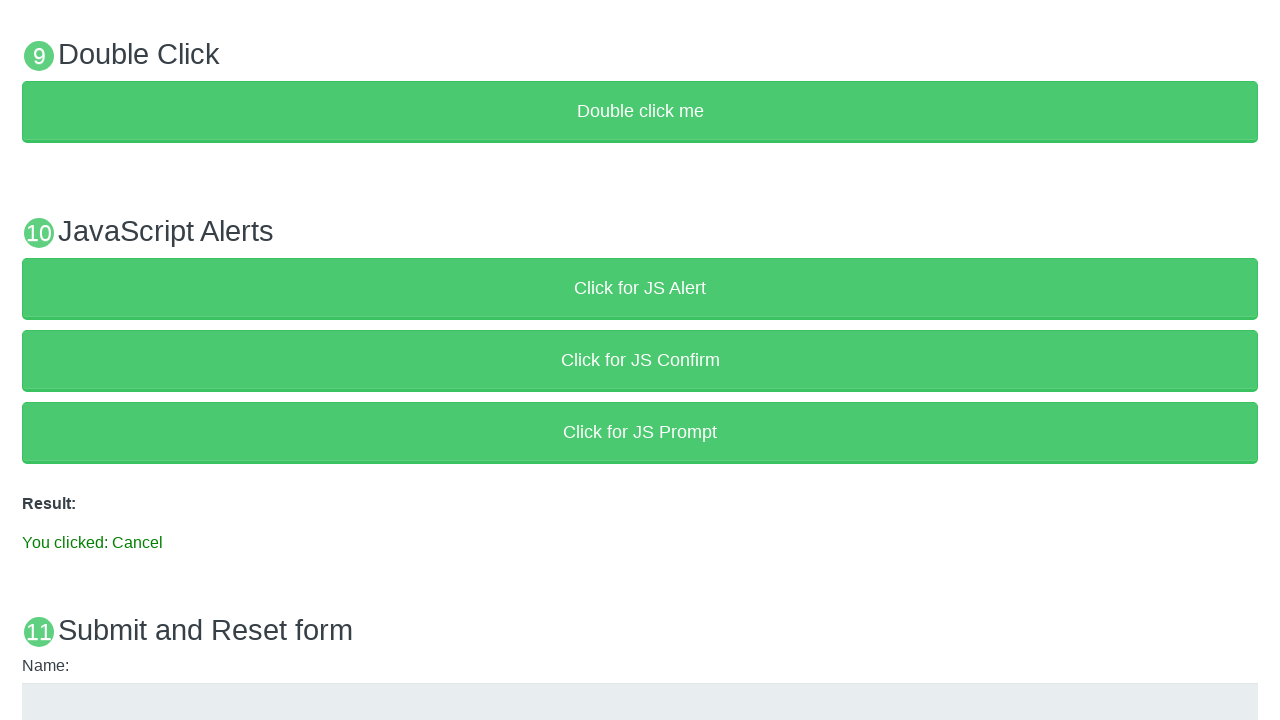

Set up event listener to dismiss the confirm dialog
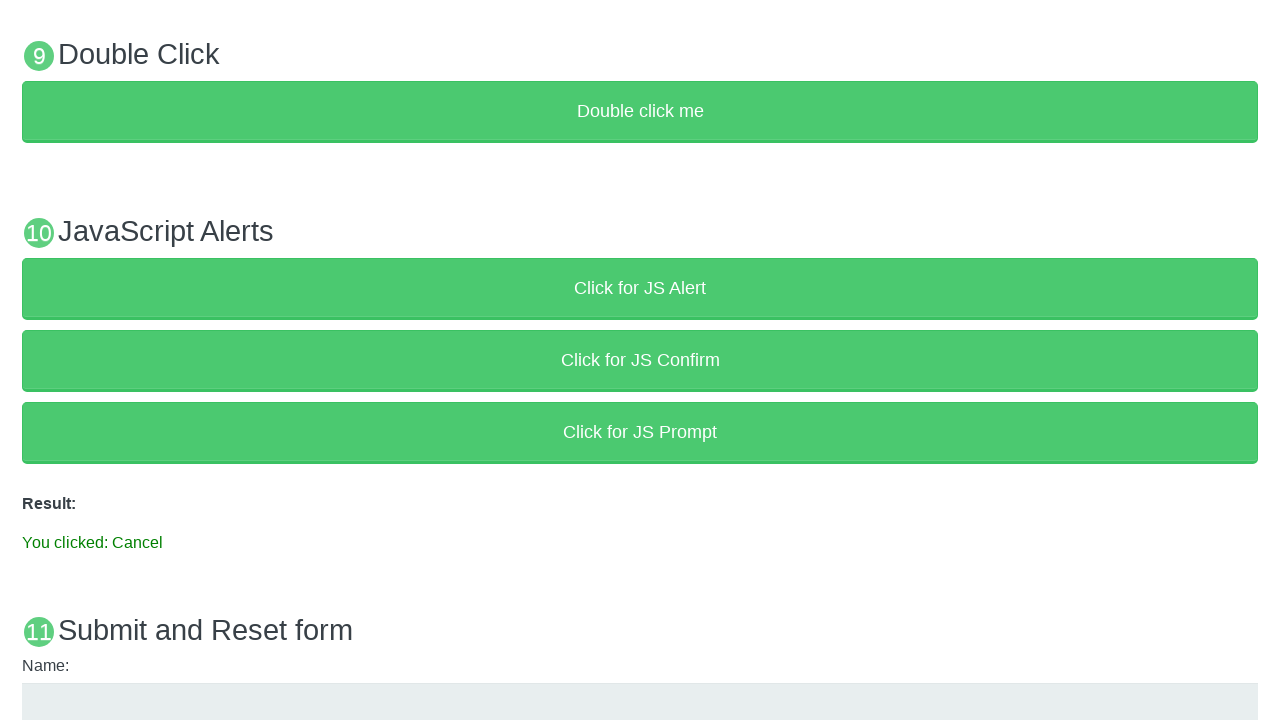

Verified result text confirms 'Cancel' was clicked
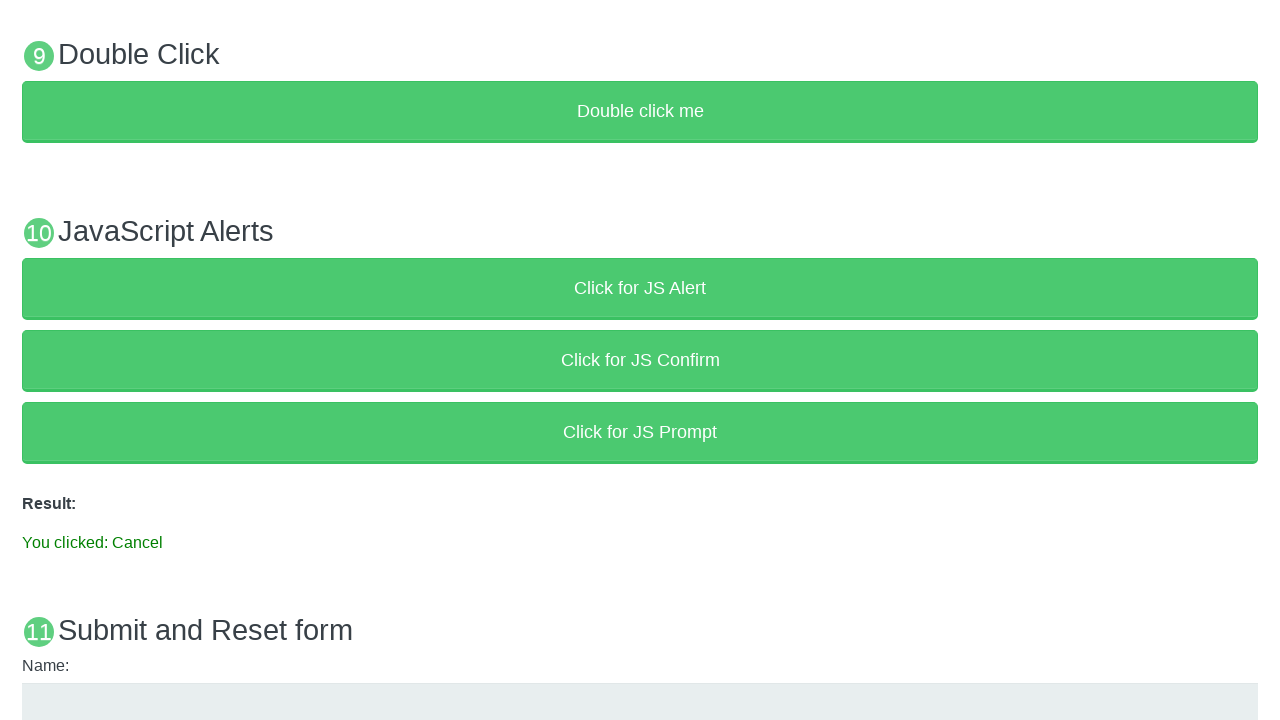

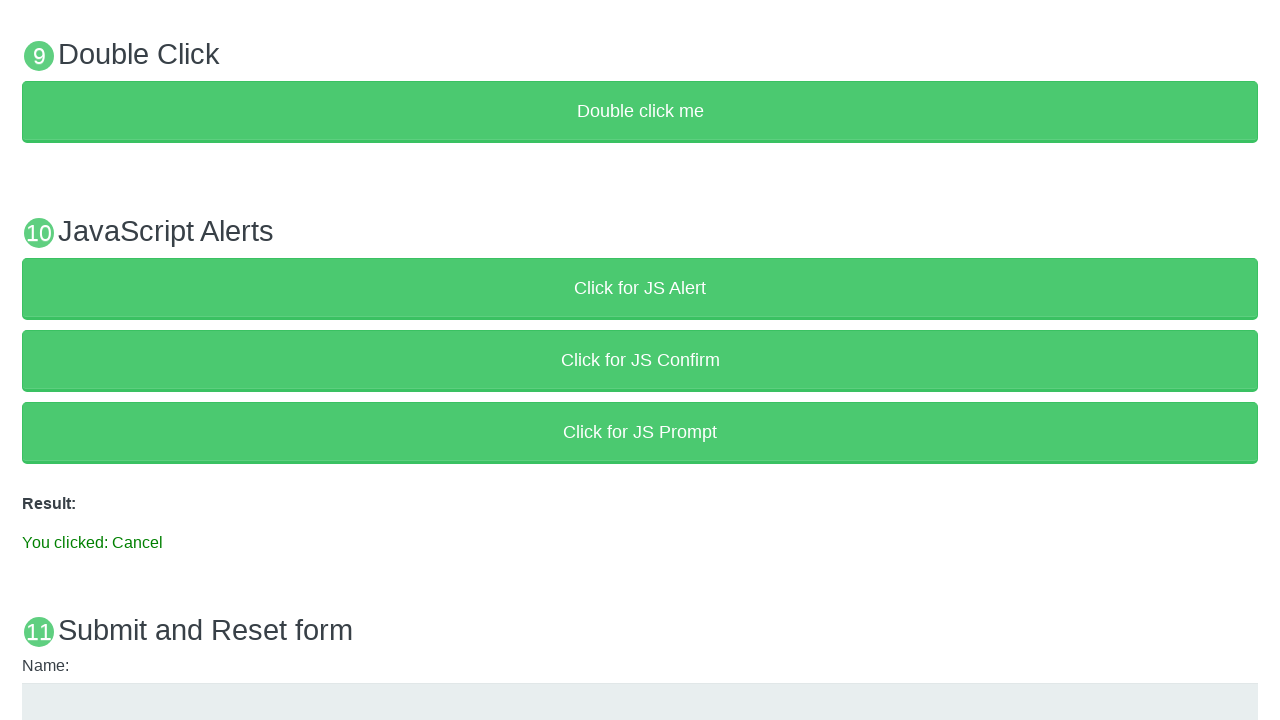